Navigates to a lottery results page, fills in a date field, clicks a submit button, and waits for results to be displayed

Starting URL: https://www.thantai1.net/so-ket-qua

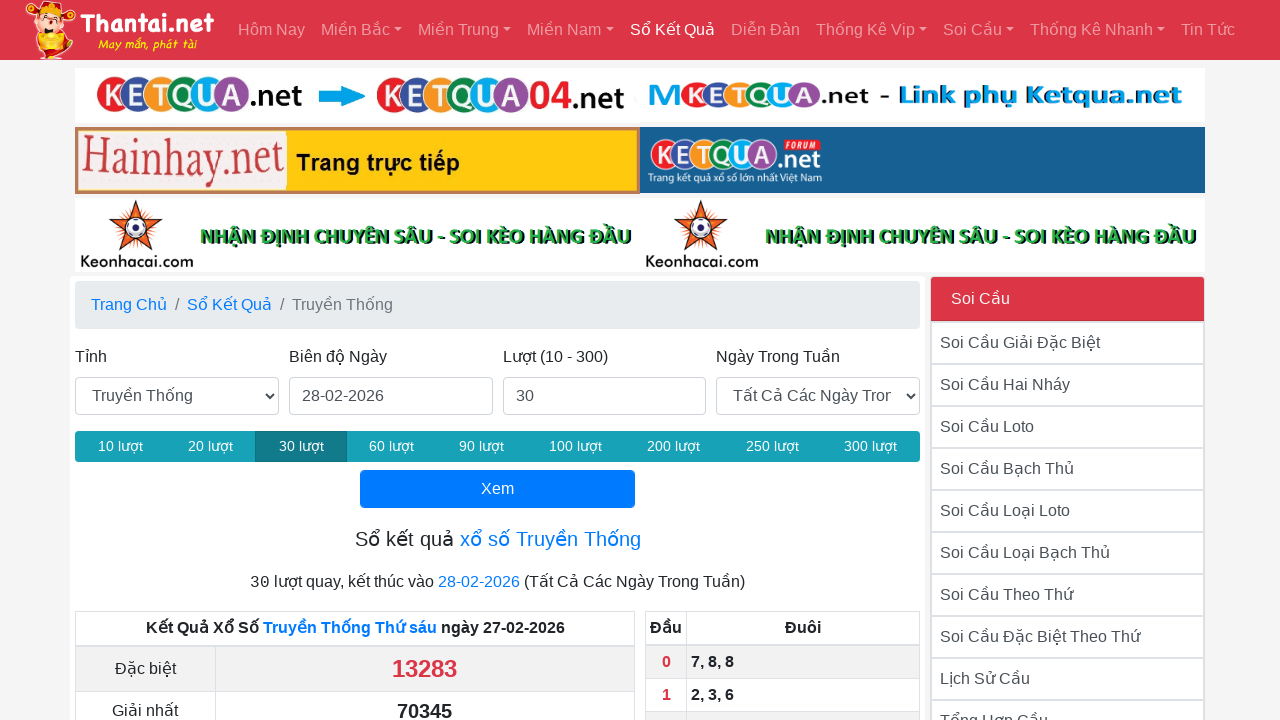

Filled end date field with '15-8-2024' on #end
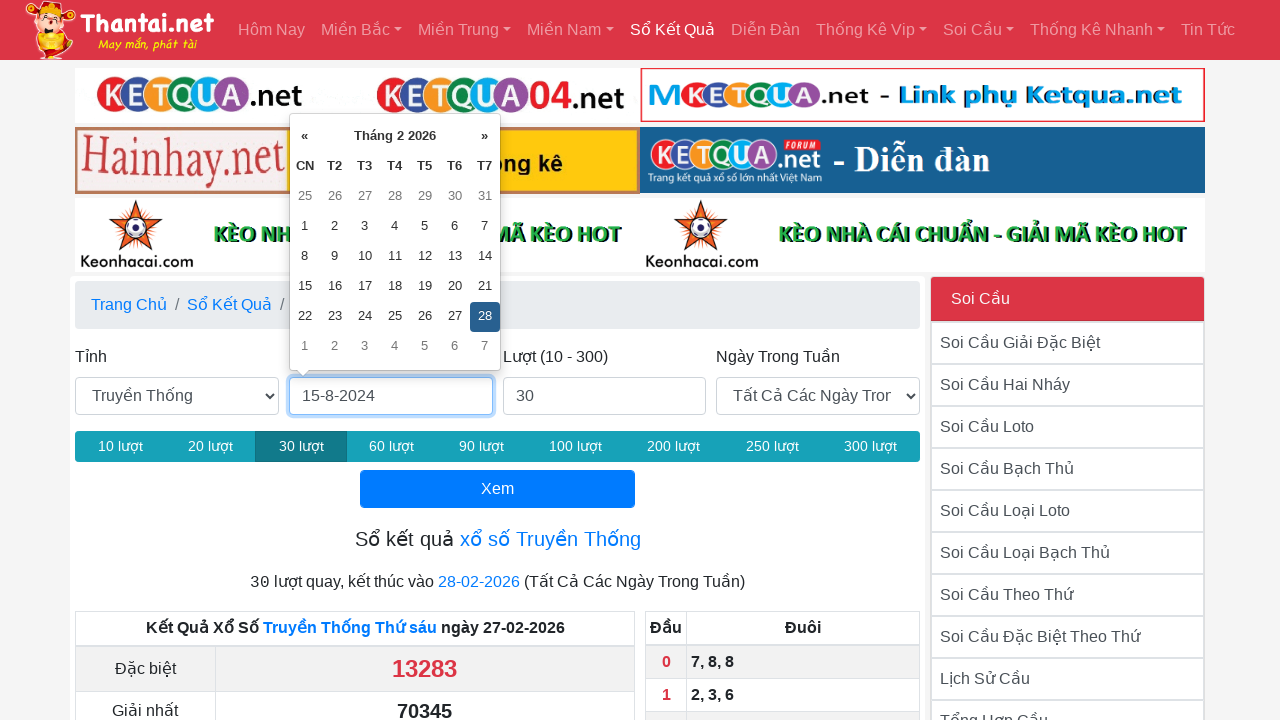

Clicked submit button to retrieve lottery results at (870, 446) on xpath=/html/body/div[3]/main/div/form/div[2]/div/button[9]
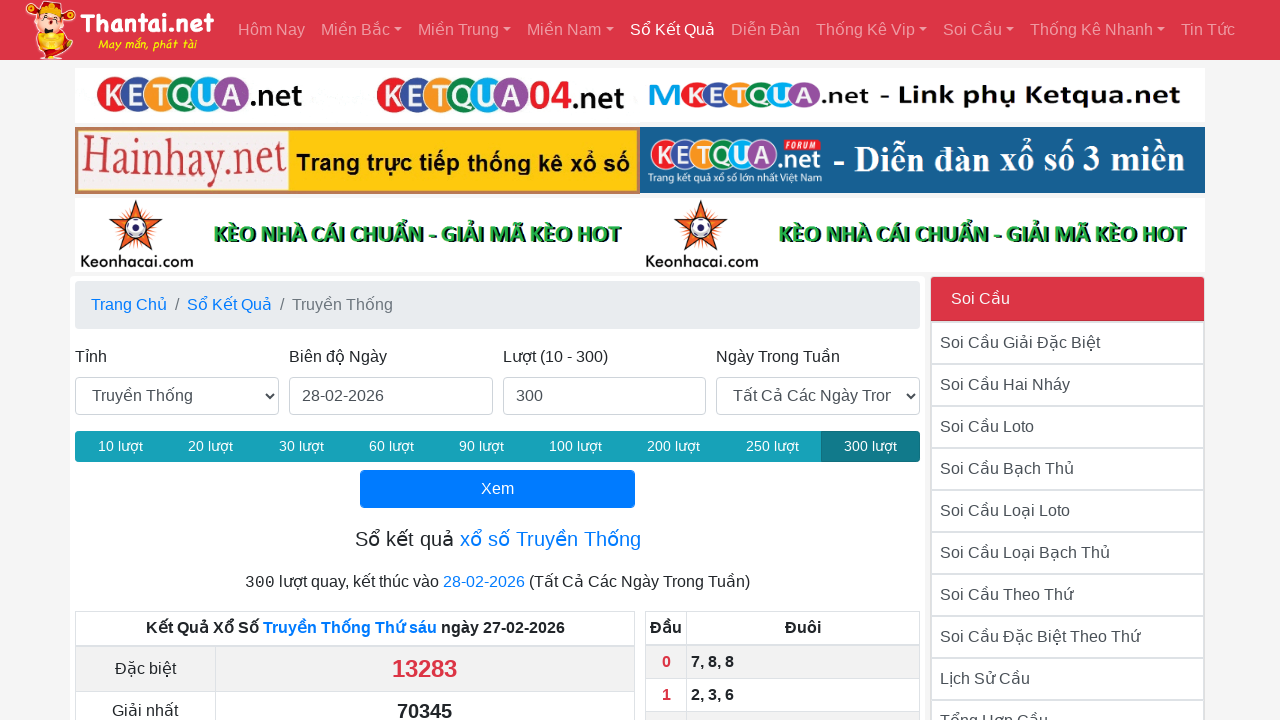

Lottery results loaded and displayed
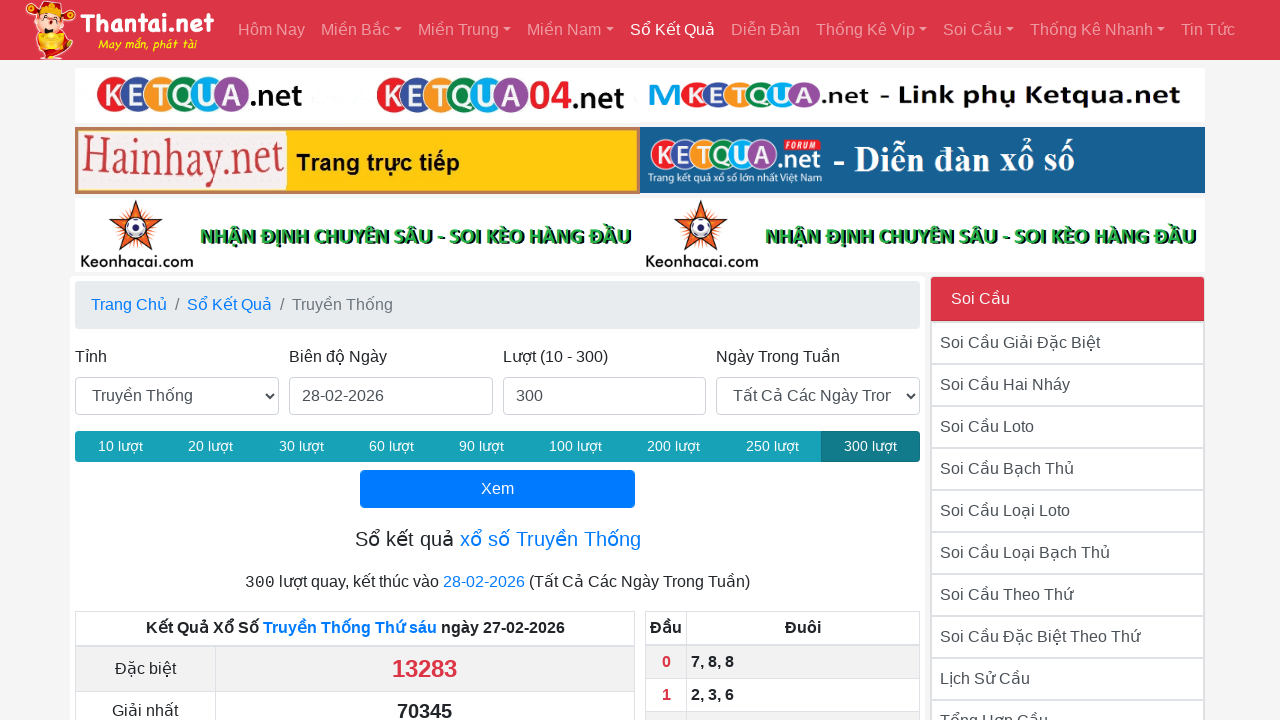

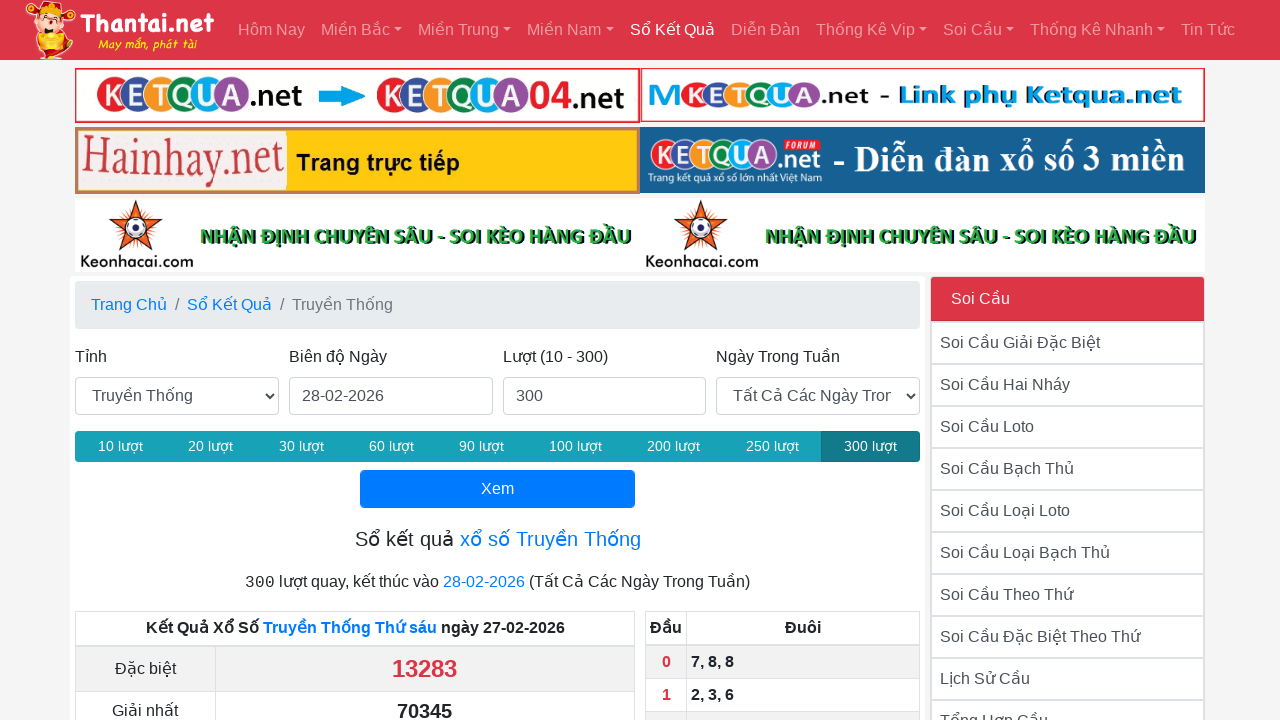